Tests filling out a registration practice form with first name, last name, and email fields, then submits and verifies success message appears

Starting URL: http://suninjuly.github.io/registration1.html

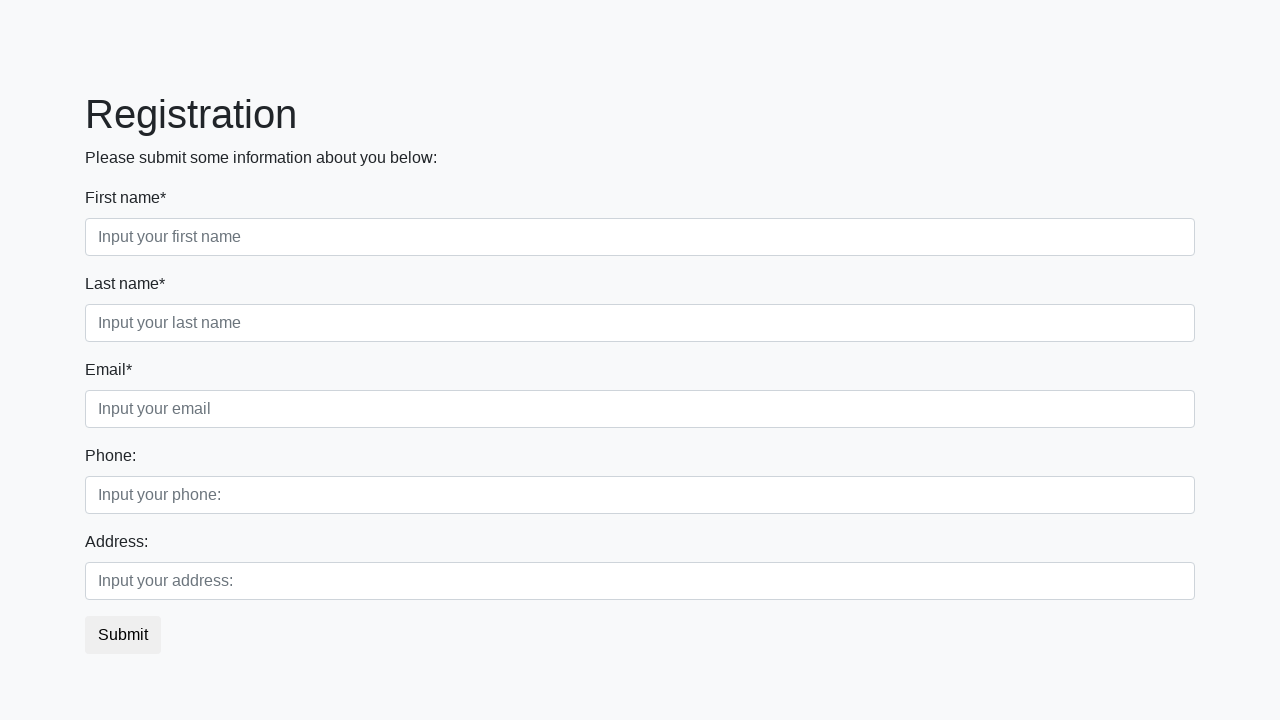

Filled first name field with 'Mikhail' on .form-group.first_class > input.form-control.first
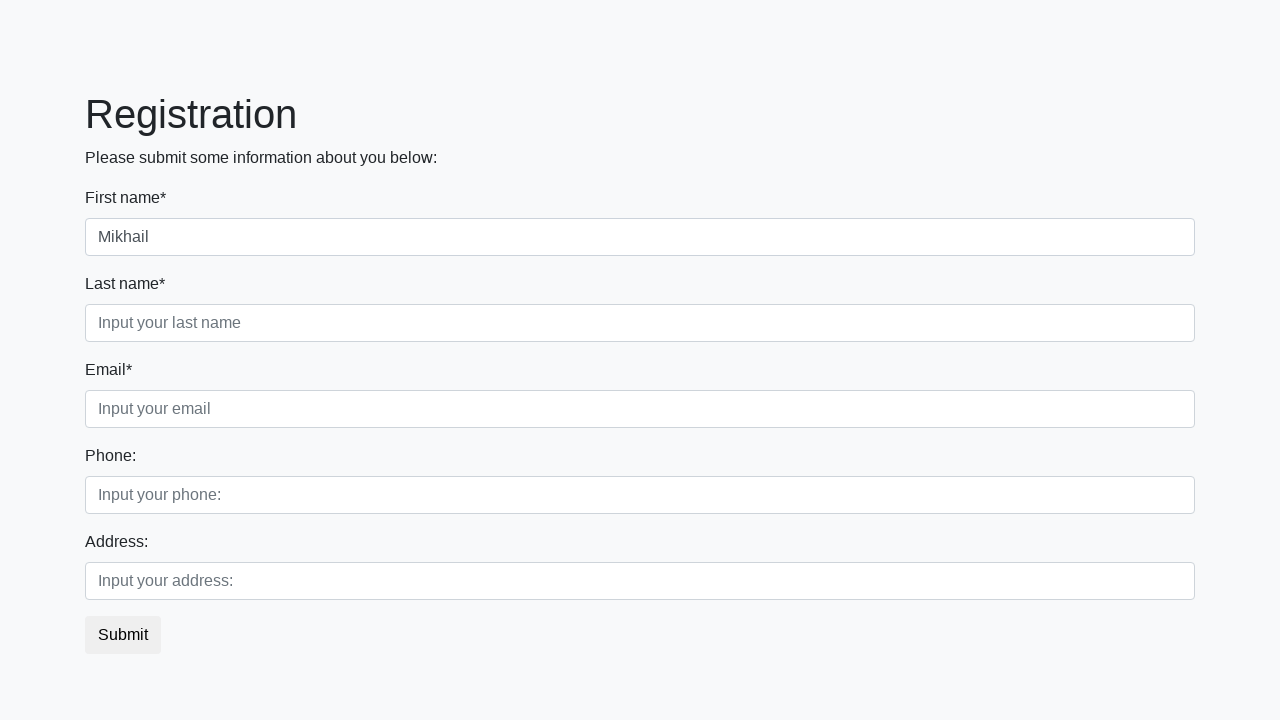

Filled last name field with 'Petrov' on .form-group.second_class > input.form-control.second
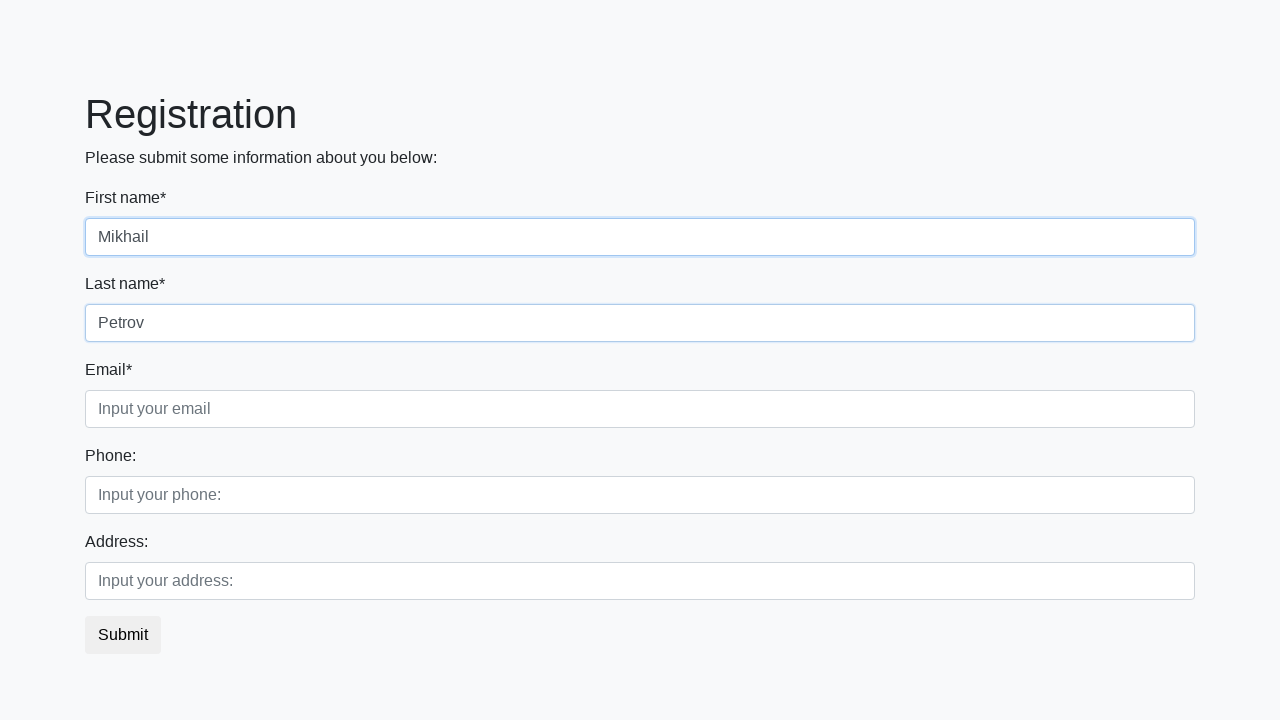

Filled email field with 'mikhail.petrov@example.com' on .form-group.third_class > input.form-control.third
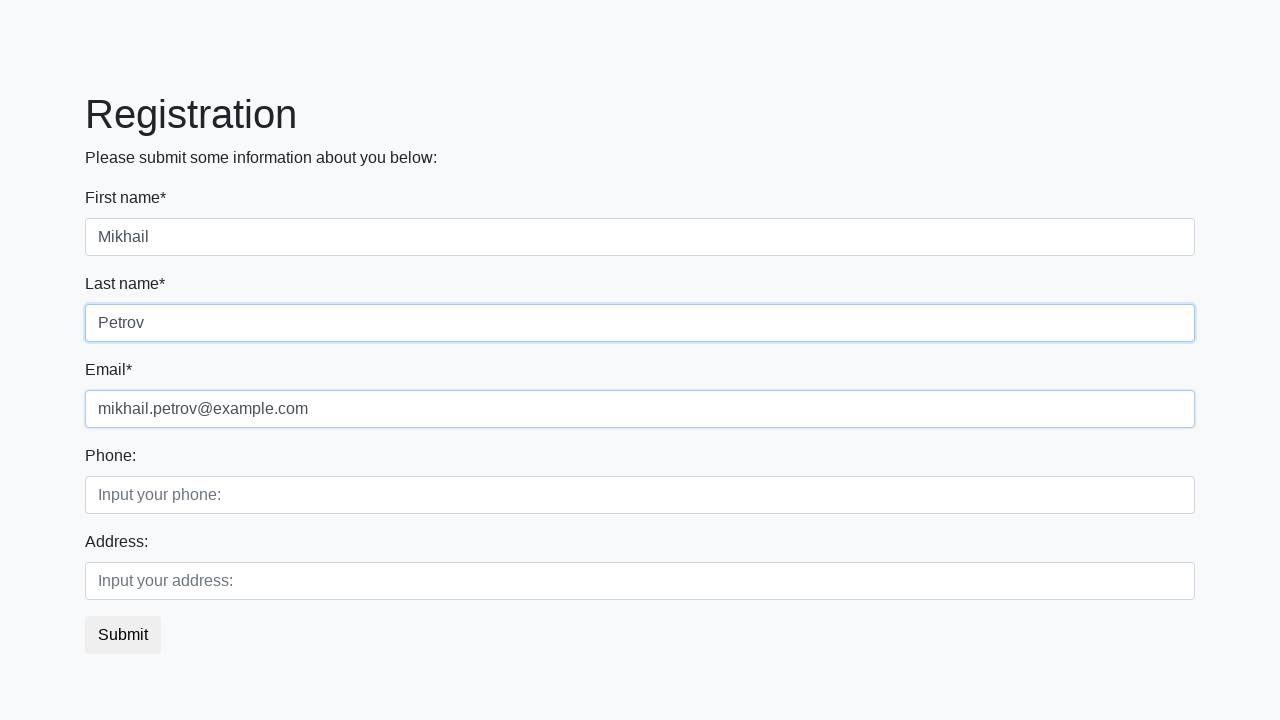

Clicked submit button to register at (123, 635) on button.btn
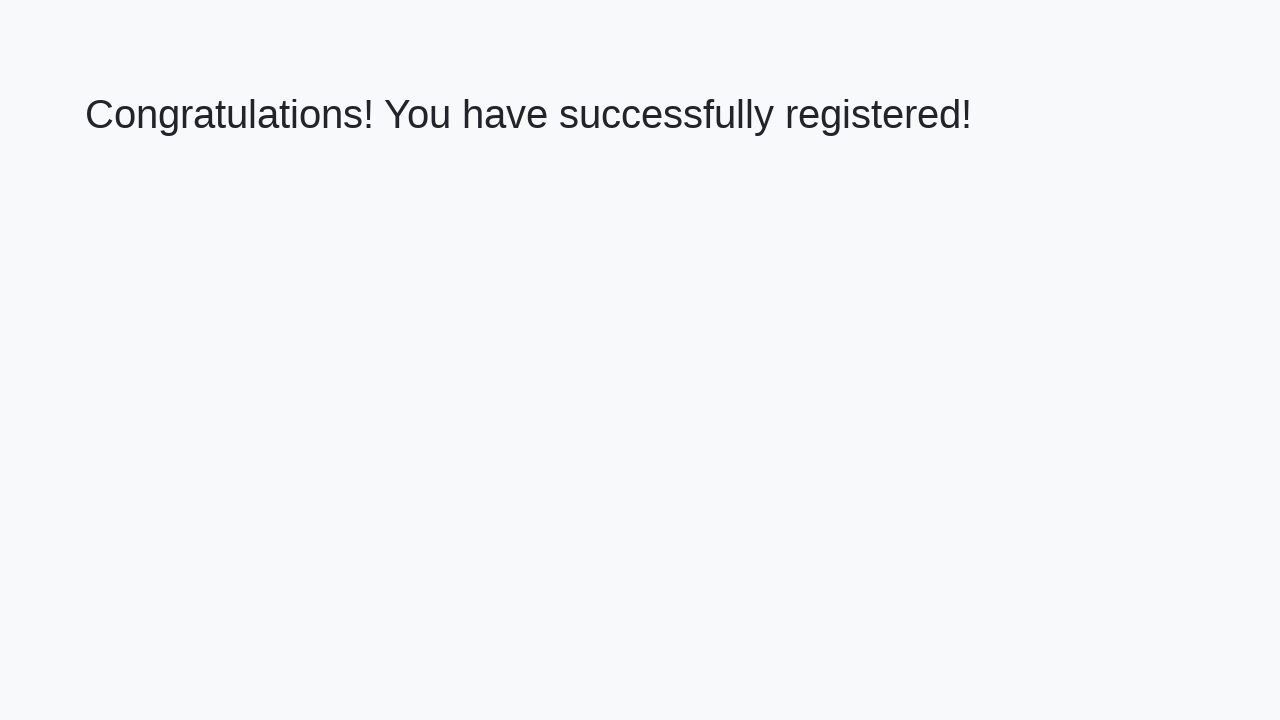

Success message appeared - registration form submitted successfully
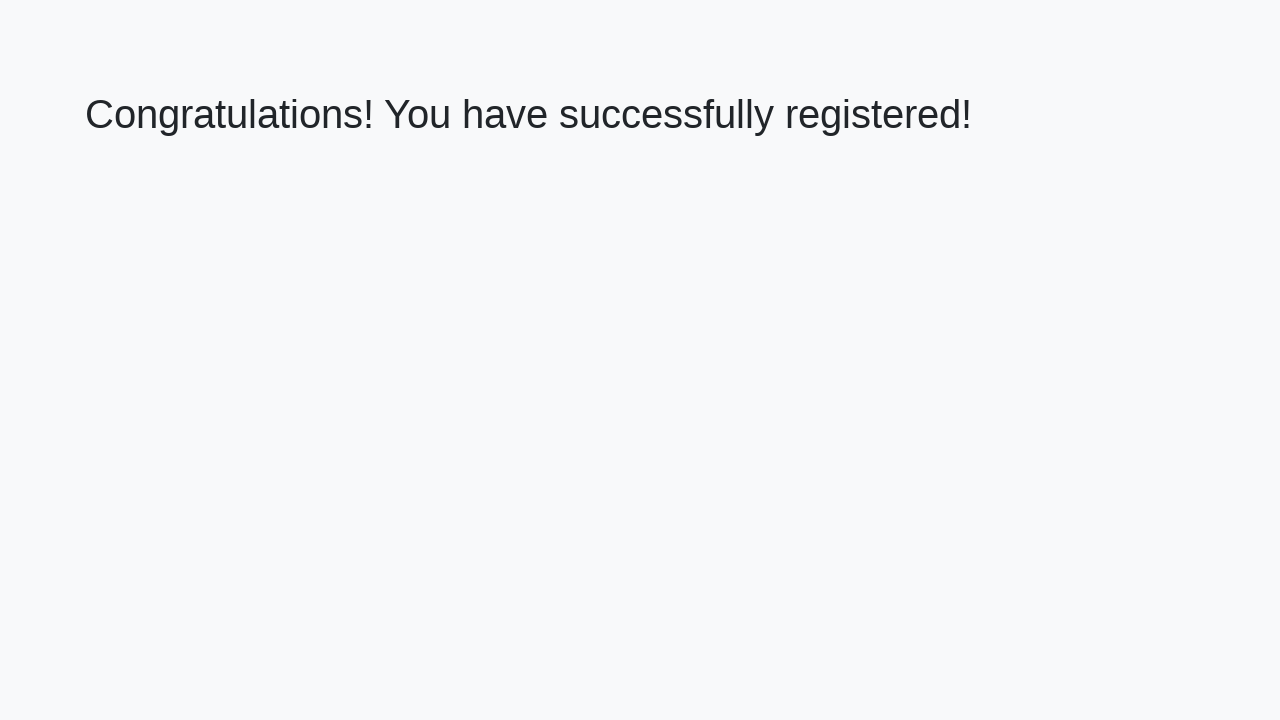

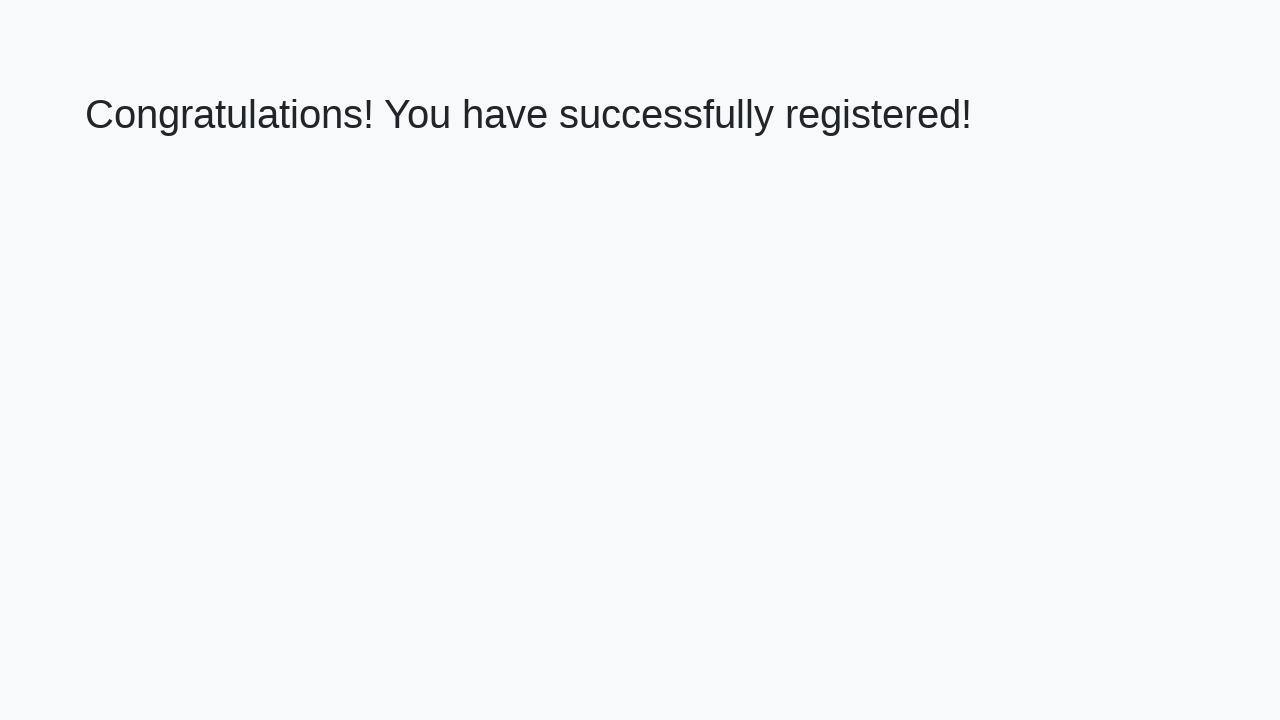